Navigates to the Netology educational platform homepage and clicks on the "Каталог курсов" (Course Catalog) link to access the course catalog section.

Starting URL: https://netology.ru

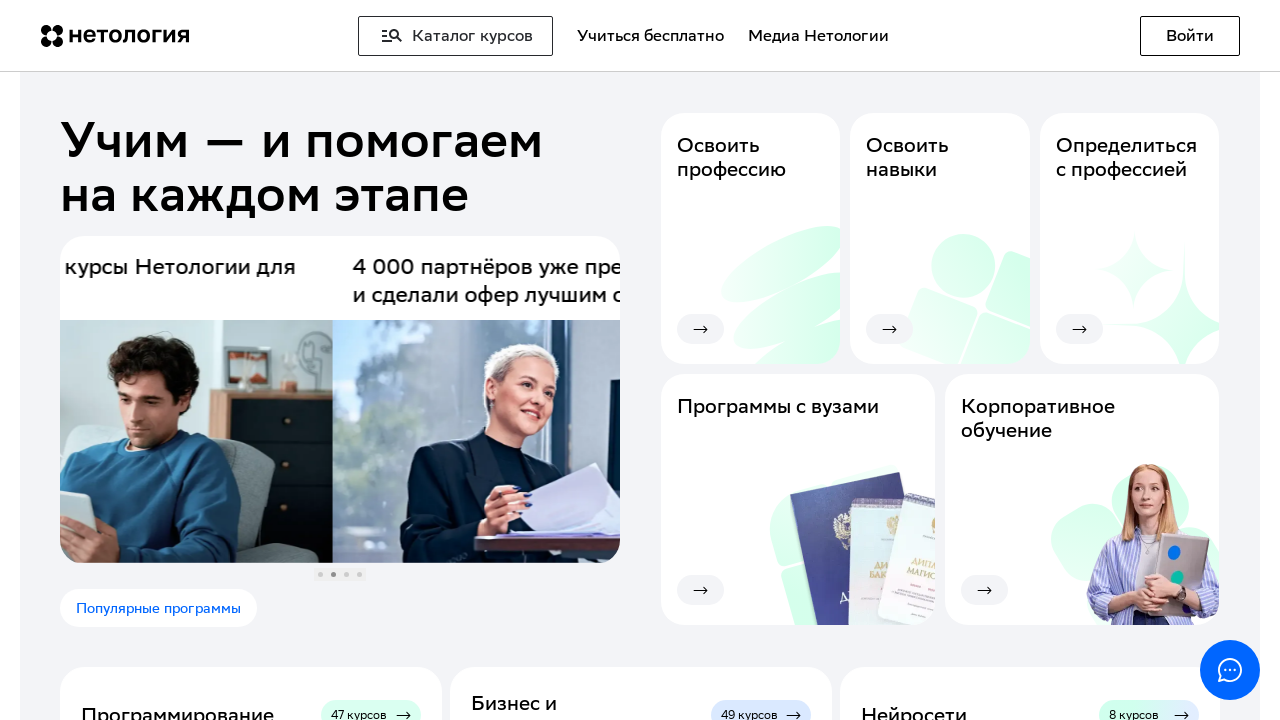

Navigated to Netology homepage
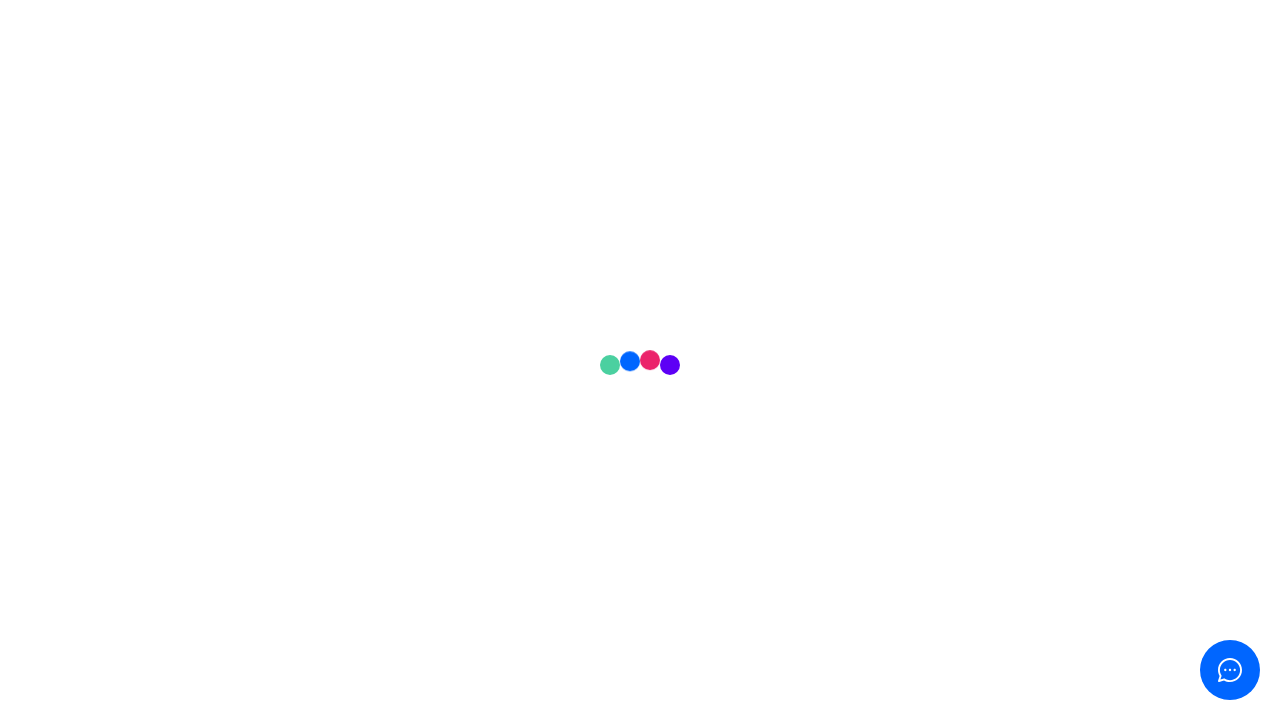

Clicked on 'Каталог курсов' (Course Catalog) link at (456, 36) on text=Каталог курсов
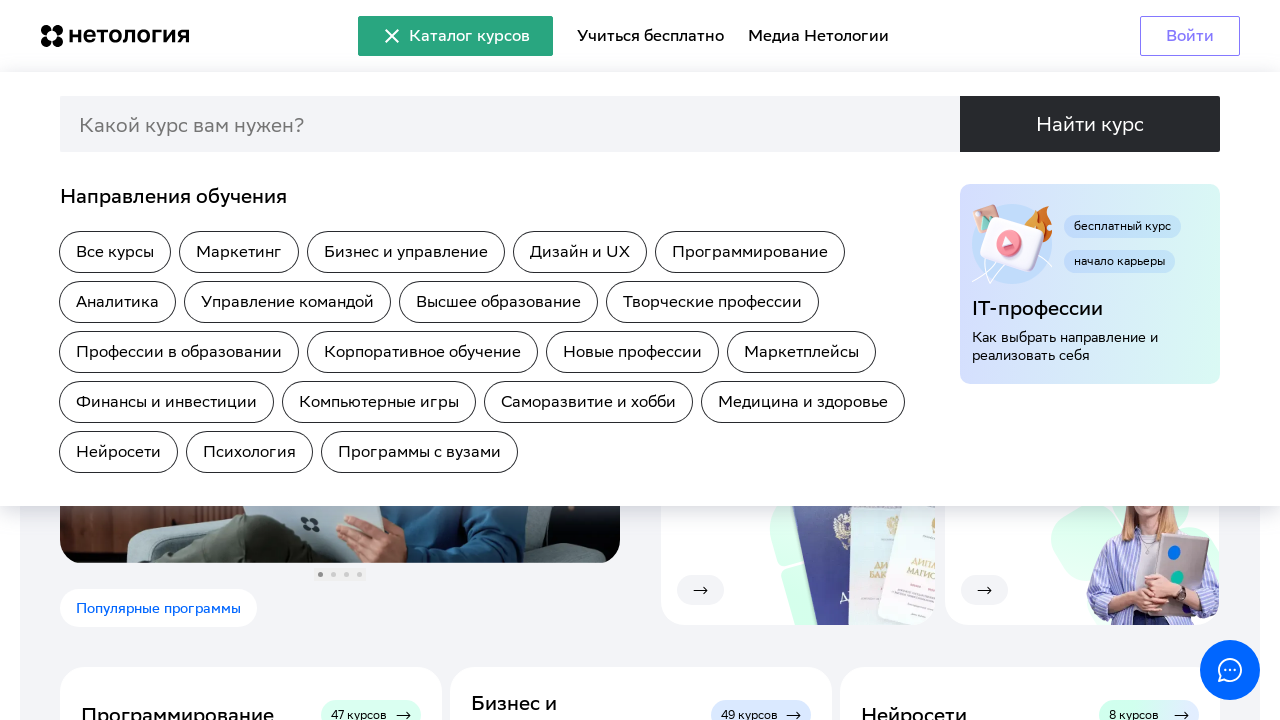

Waited for course catalog page to load completely
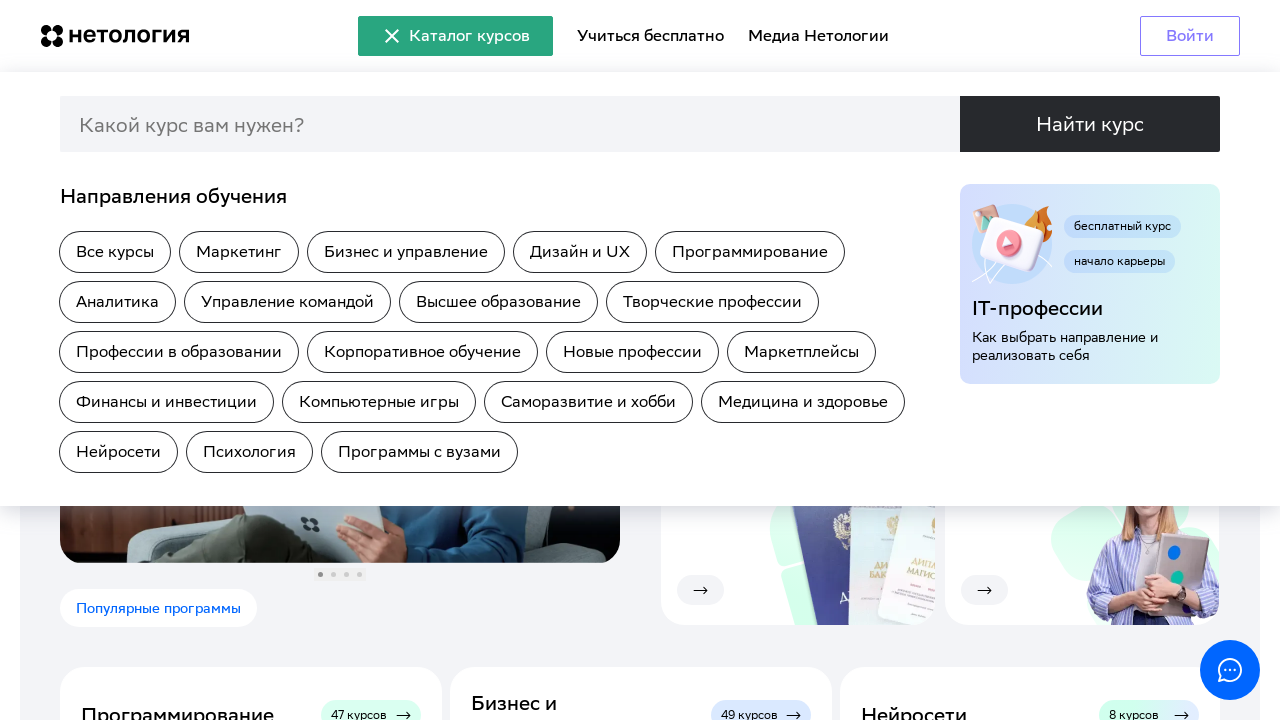

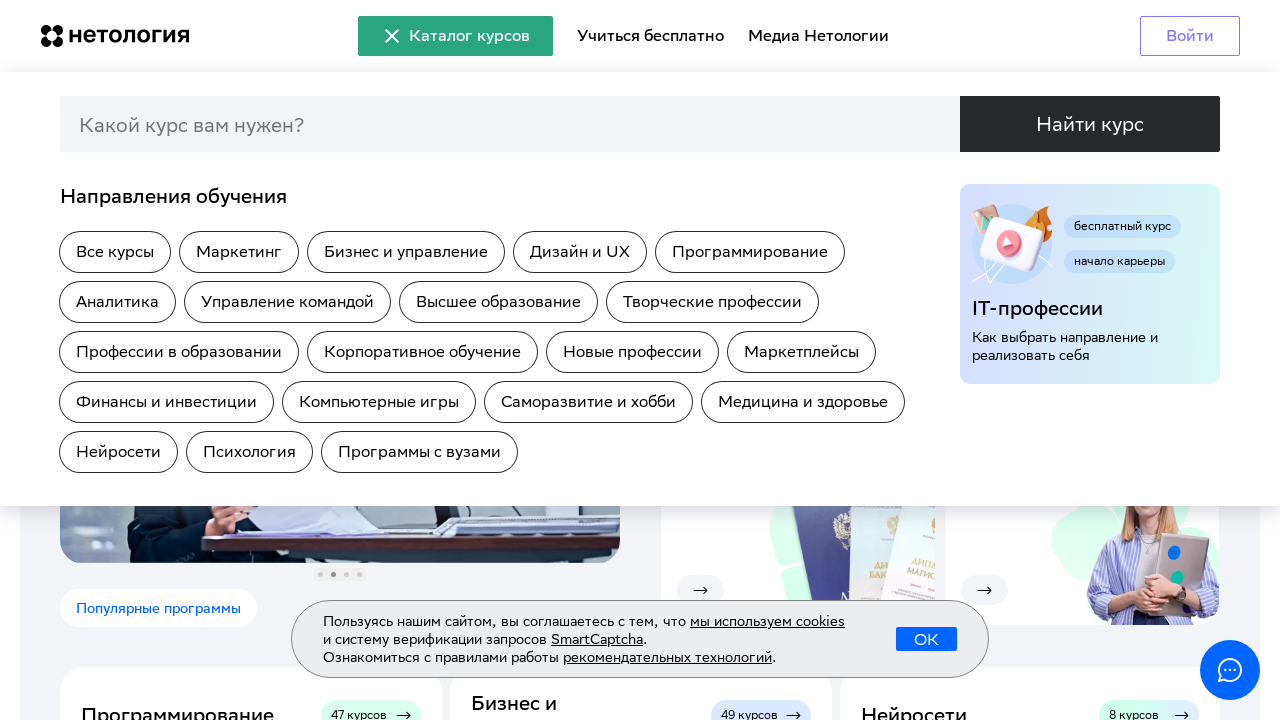